Tests alert handling by clicking a button that triggers a simple alert dialog and accepting it after validating the alert text

Starting URL: https://testautomationpractice.blogspot.com/

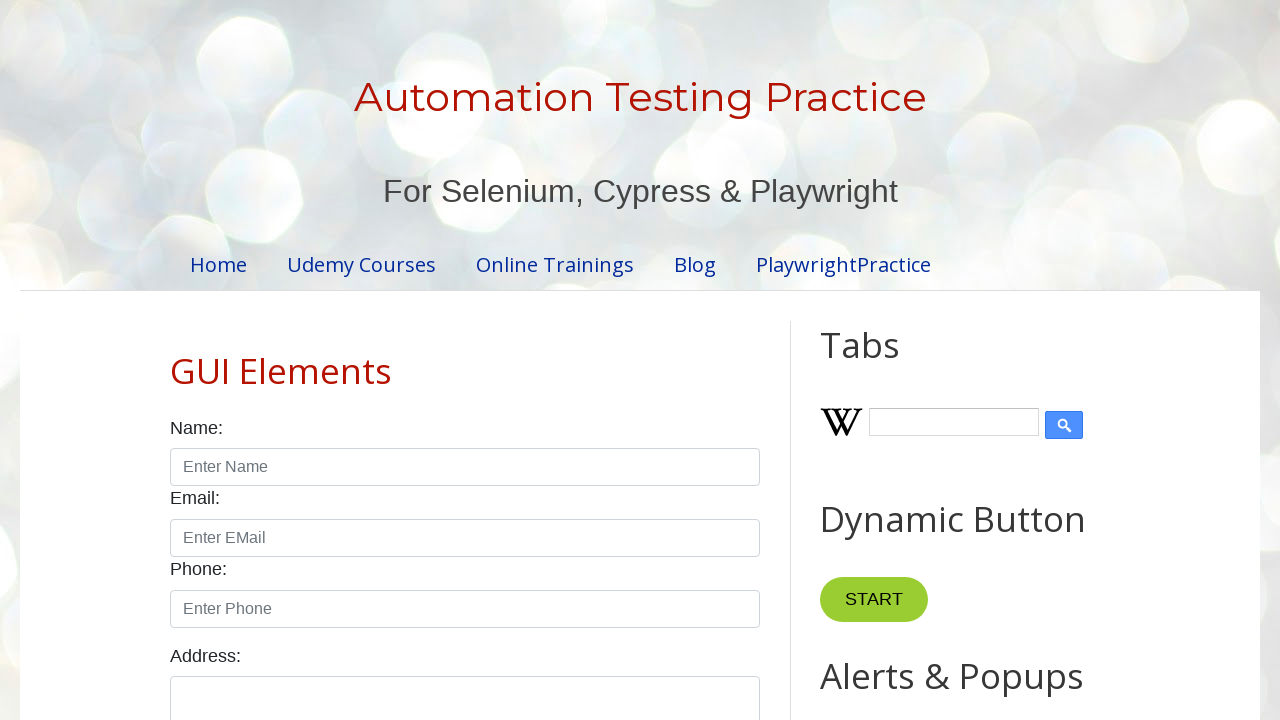

Alert button became visible
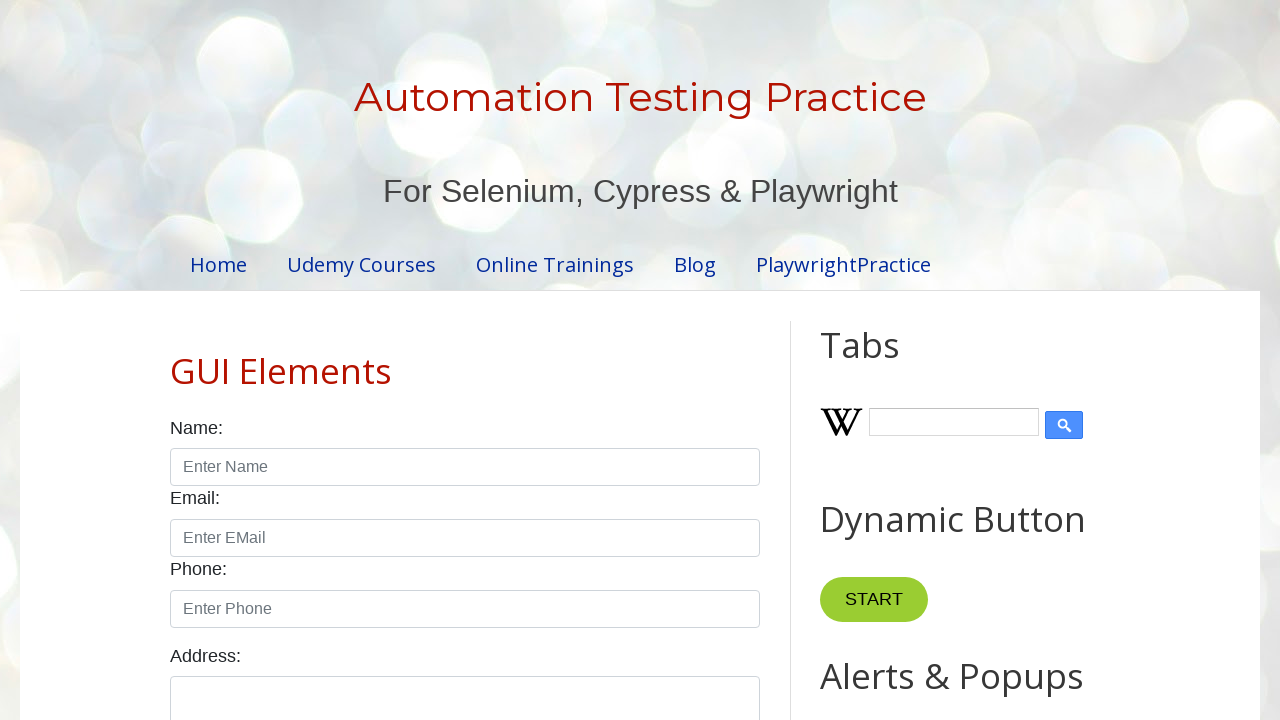

Clicked alert button to trigger alert dialog at (888, 361) on xpath=//button[@id='alertBtn']
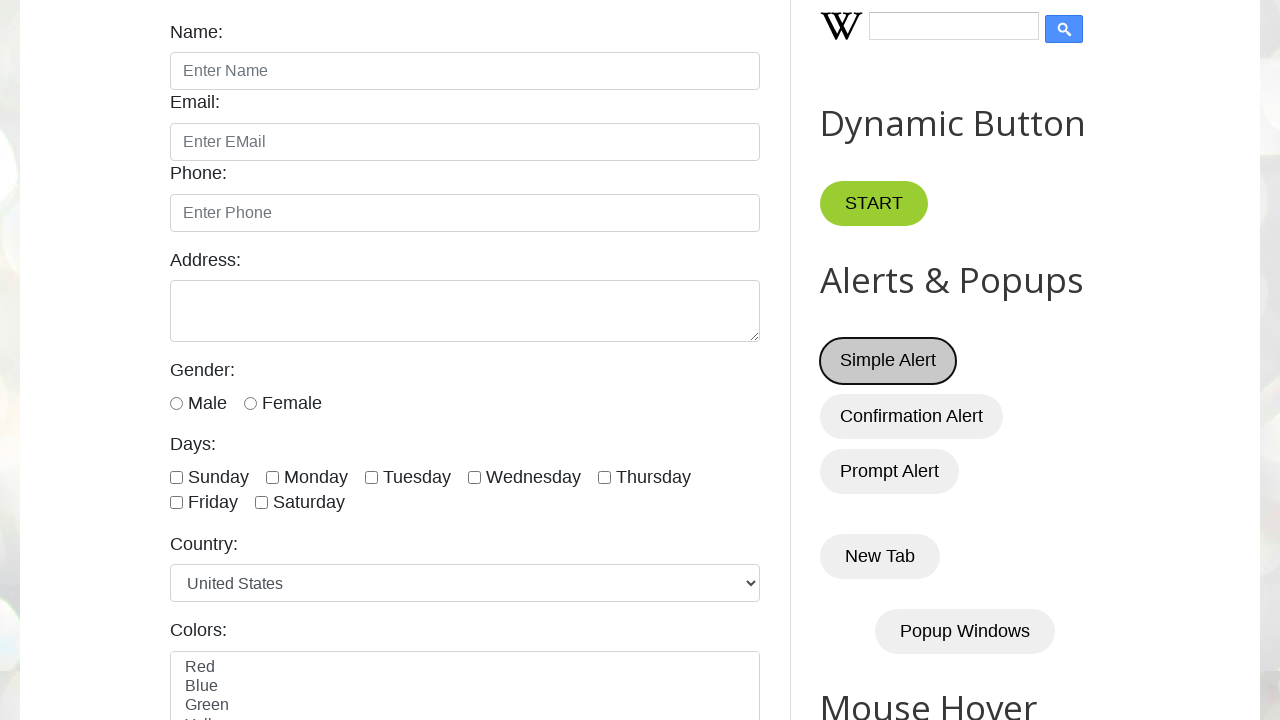

Set up dialog handler to accept alert with message 'I am an alert box!' and dismiss others
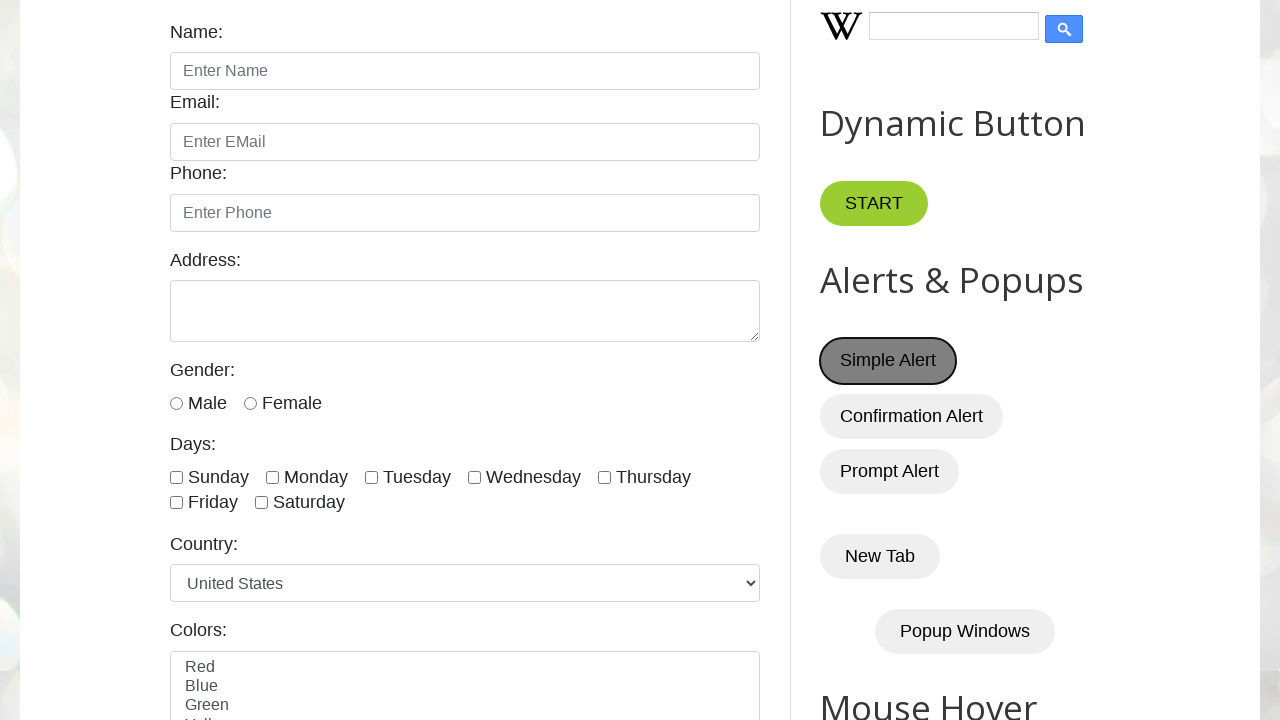

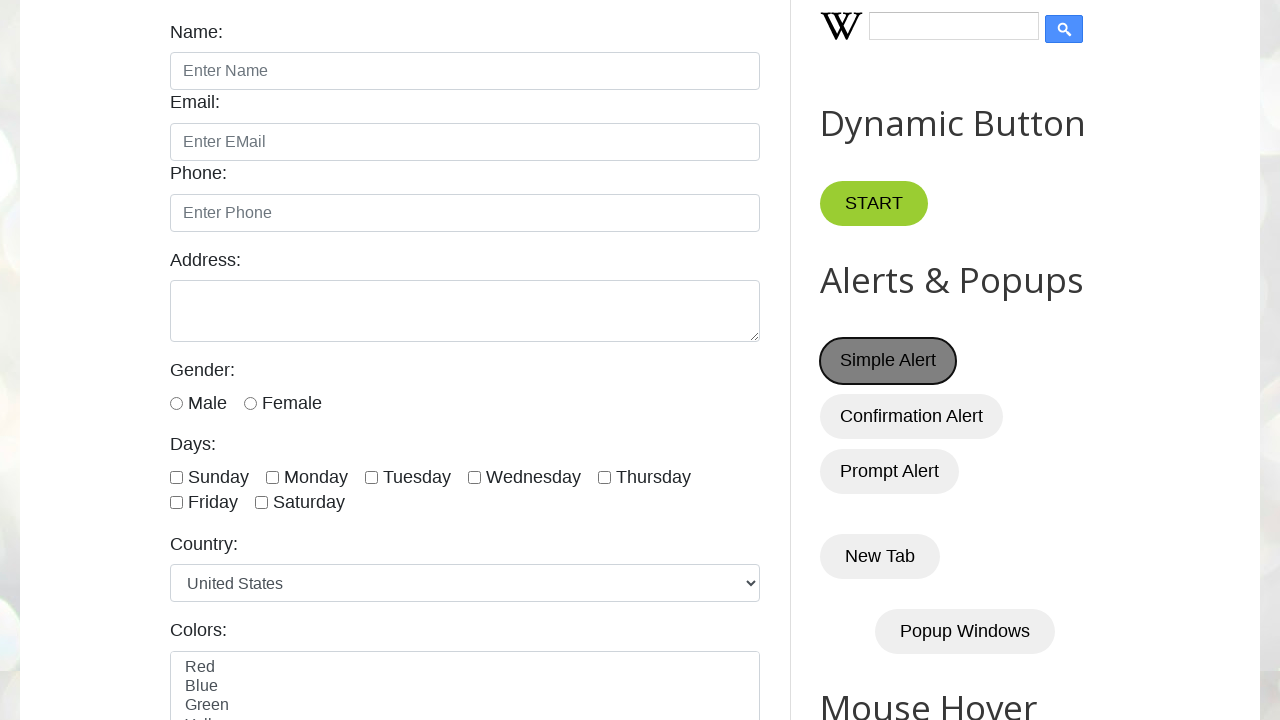